Tests a form submission flow including incorrect login attempt, password reset form filling, and then login with correct credentials

Starting URL: https://rahulshettyacademy.com/locatorspractice/

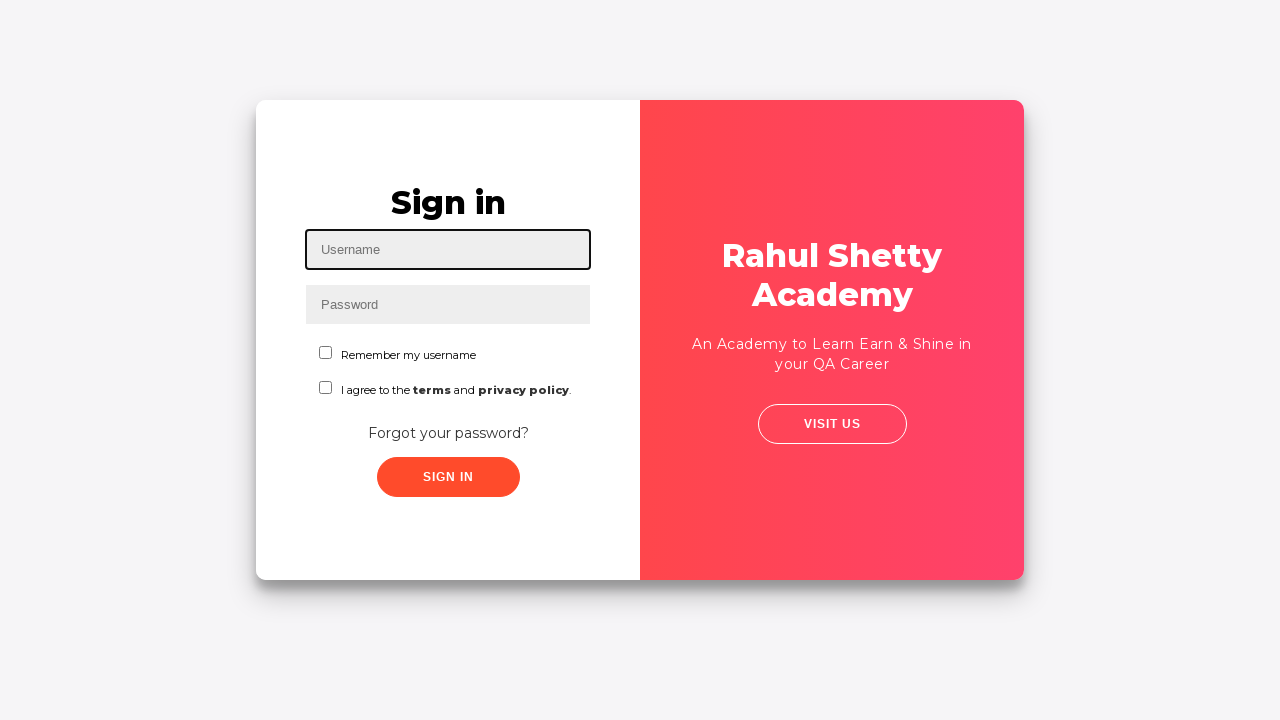

Filled username field with 'Shirish mistari' on #inputUsername
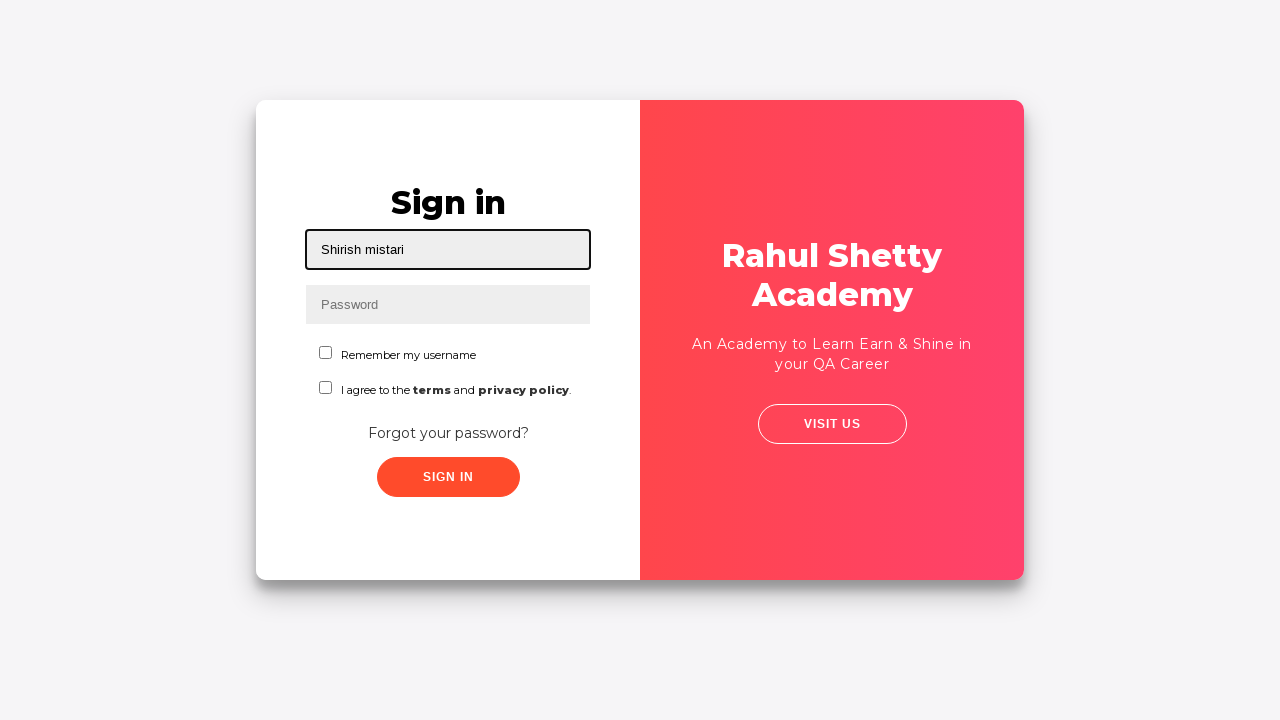

Filled password field with incorrect password '1212' on input[name='inputPassword']
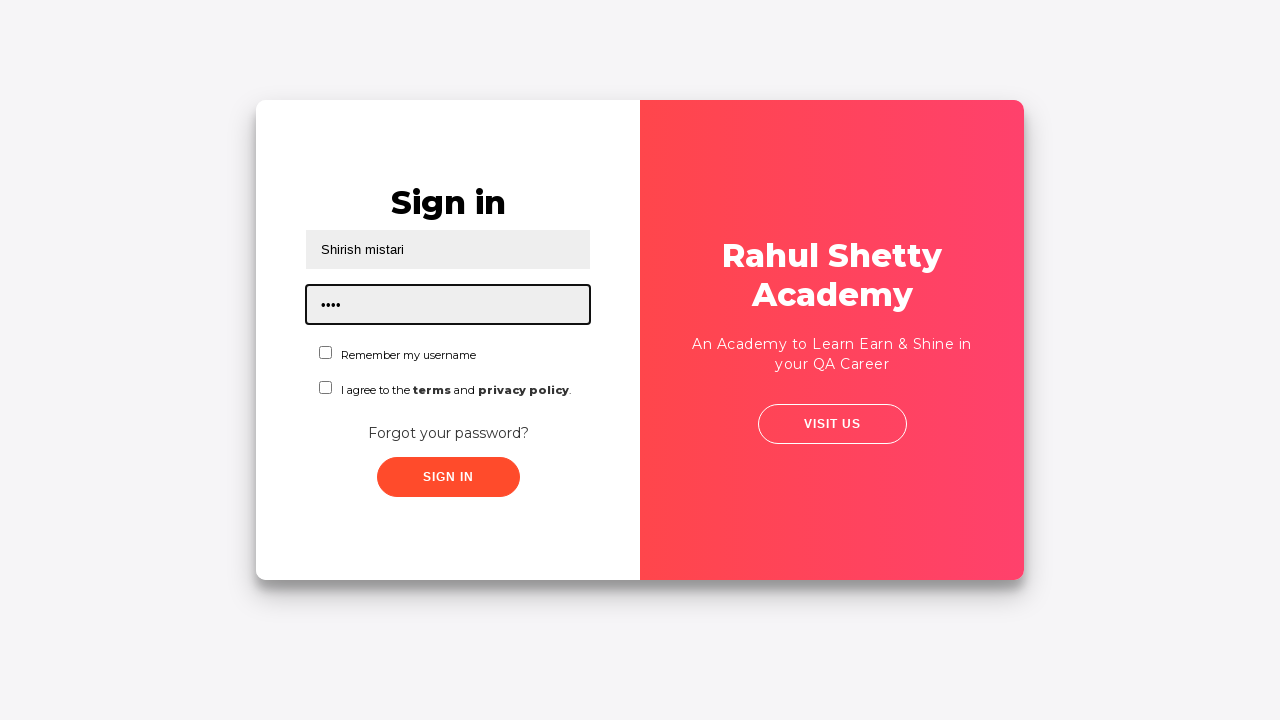

Clicked sign in button with incorrect credentials at (448, 477) on .signInBtn
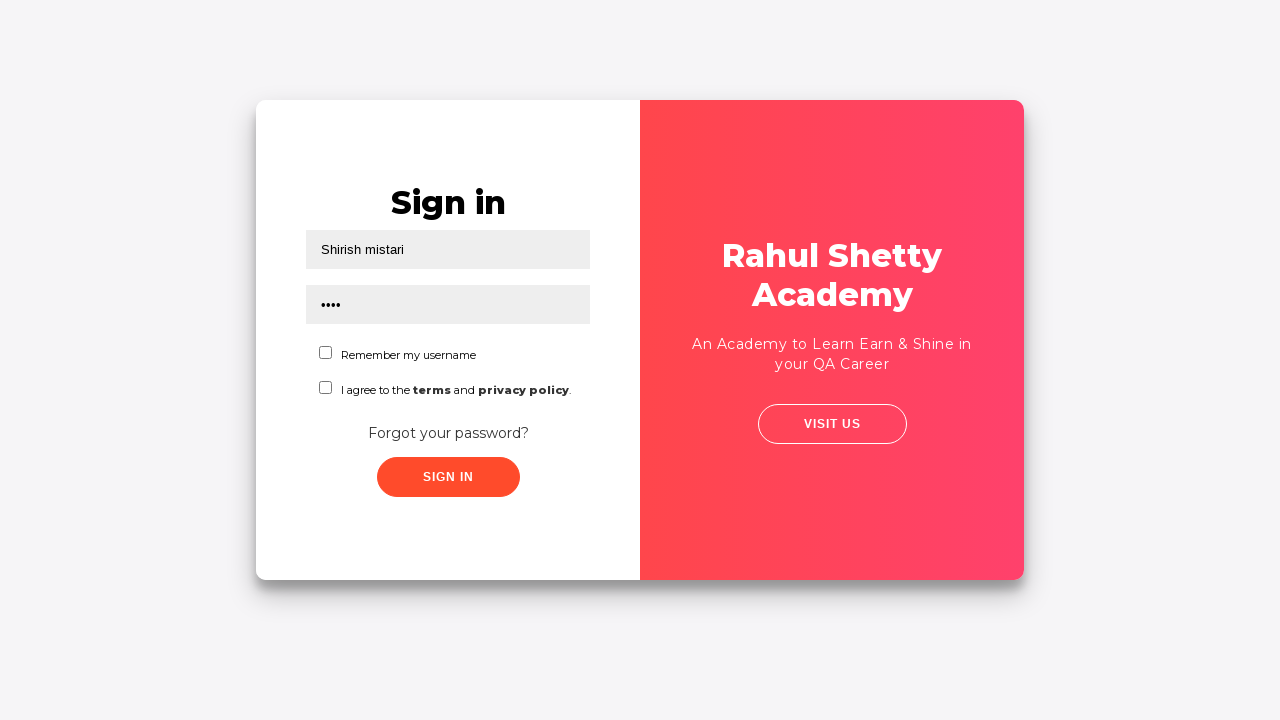

Clicked 'Forgot your password?' link at (448, 433) on text=Forgot your password?
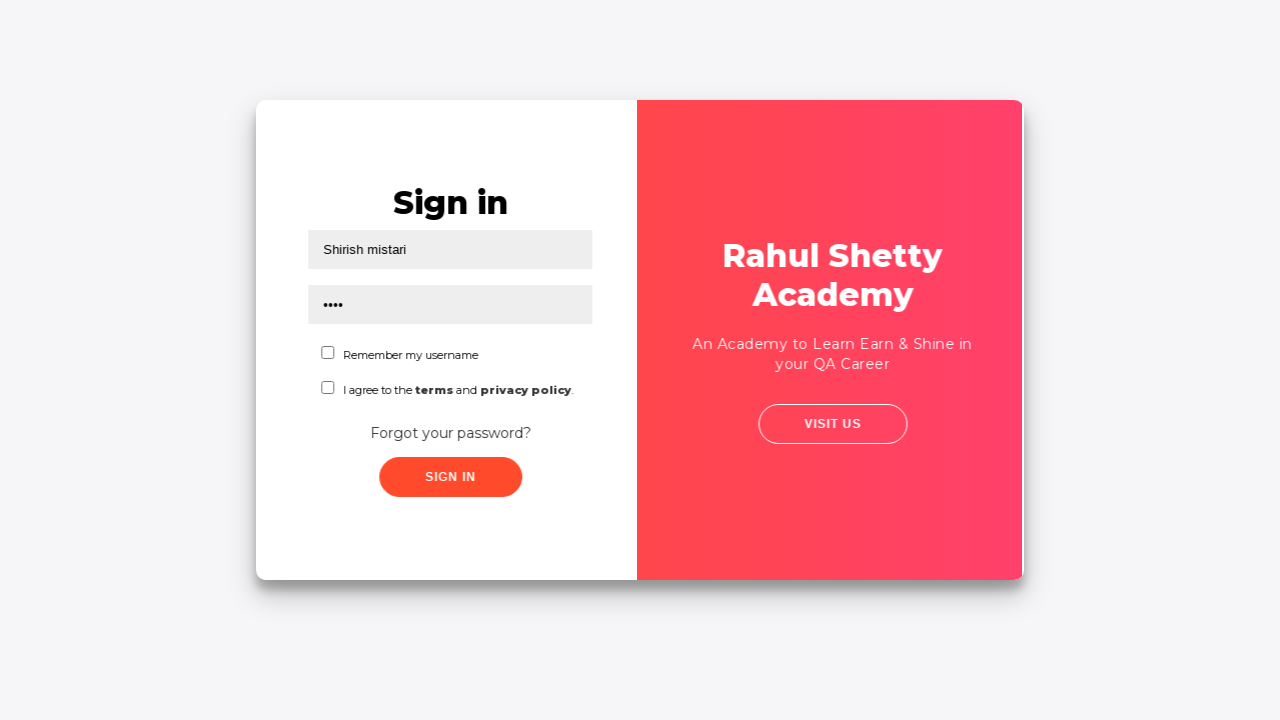

Waited for forgot password form to load
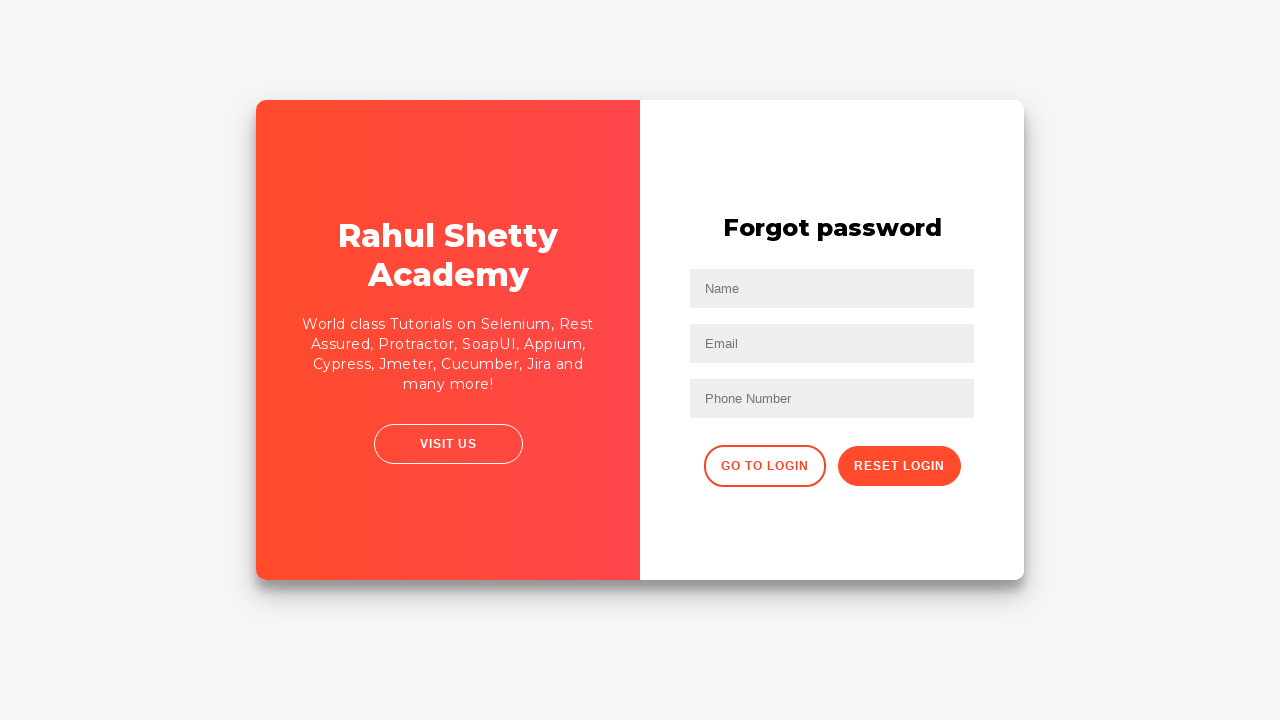

Filled name field in password reset form with 'Sutar Shirish' on //input[@placeholder='Name']
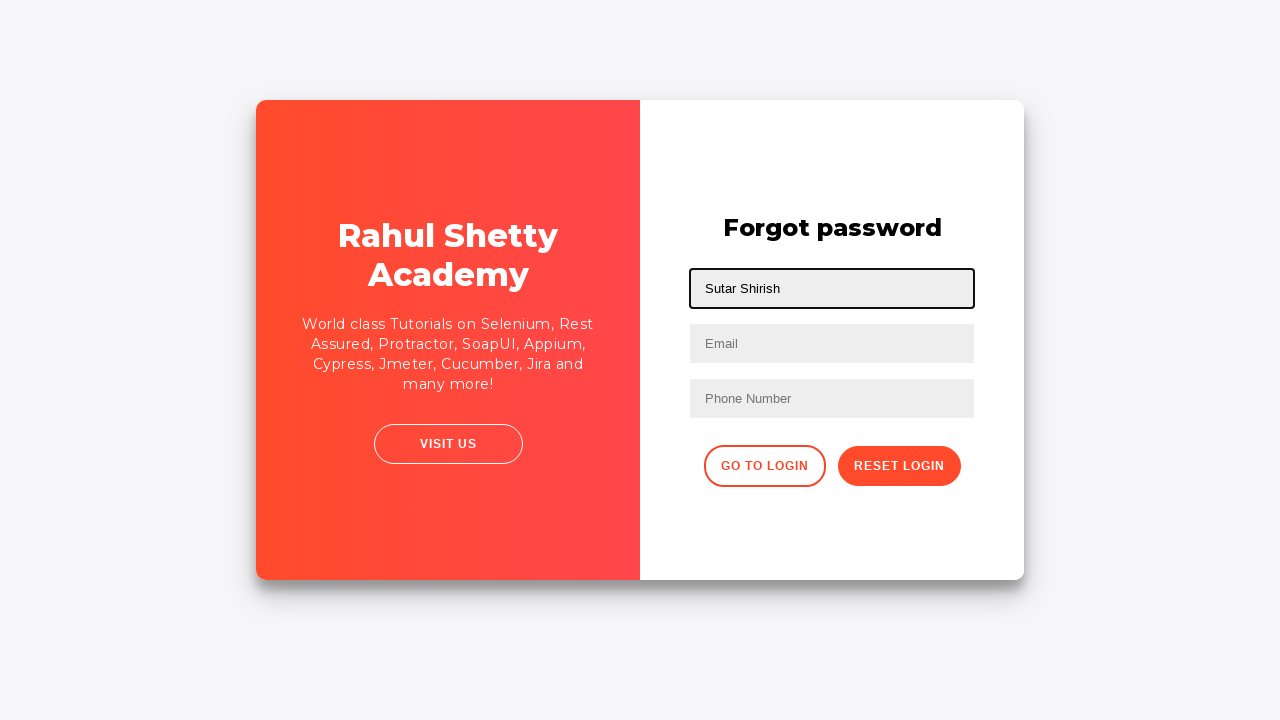

Filled email field in password reset form with 'Sutar@123' on input[placeholder='Email']
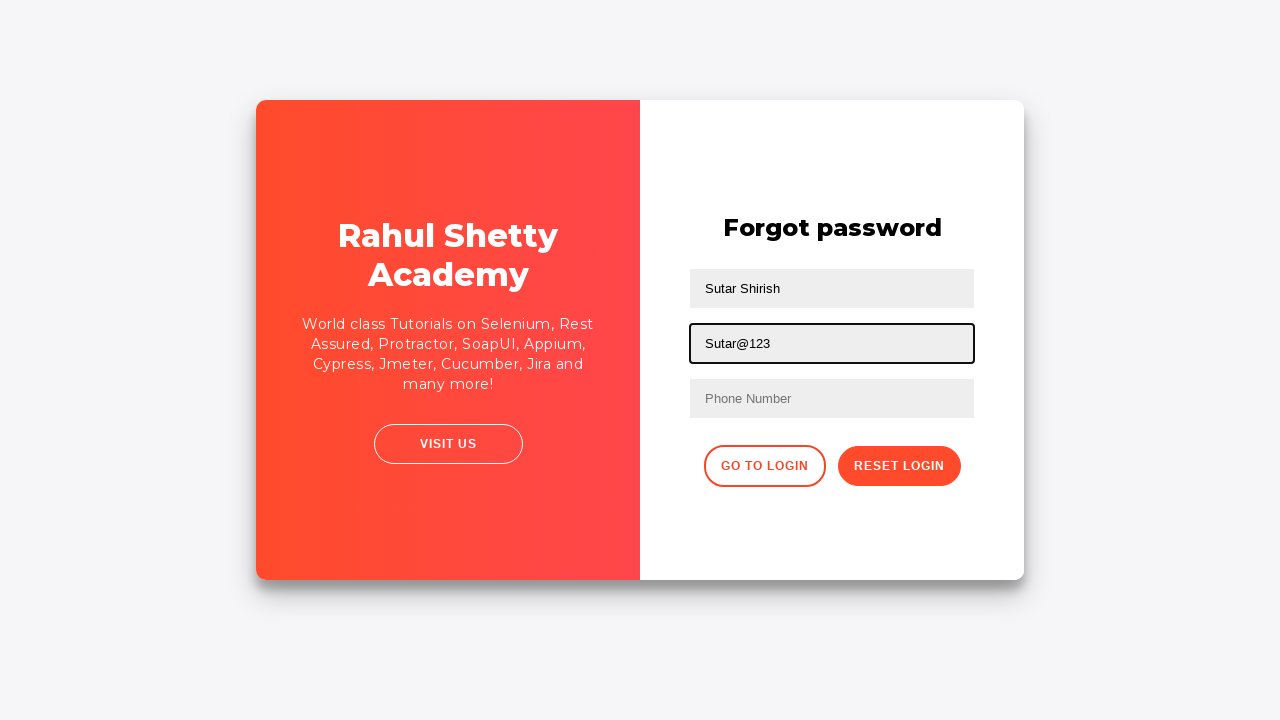

Cleared second text input field in password reset form on //input[@type='text'][2]
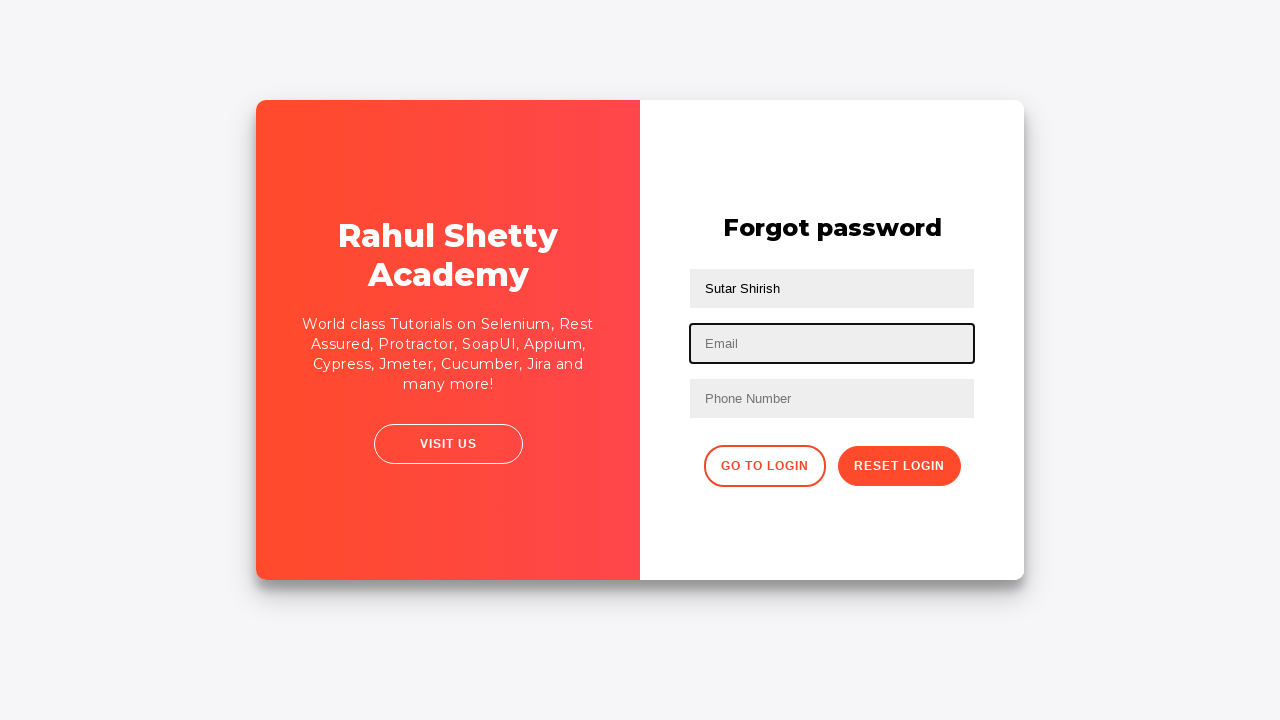

Filled third text input field with 'Mistari@123' in password reset form on input[type='text']:nth-child(3)
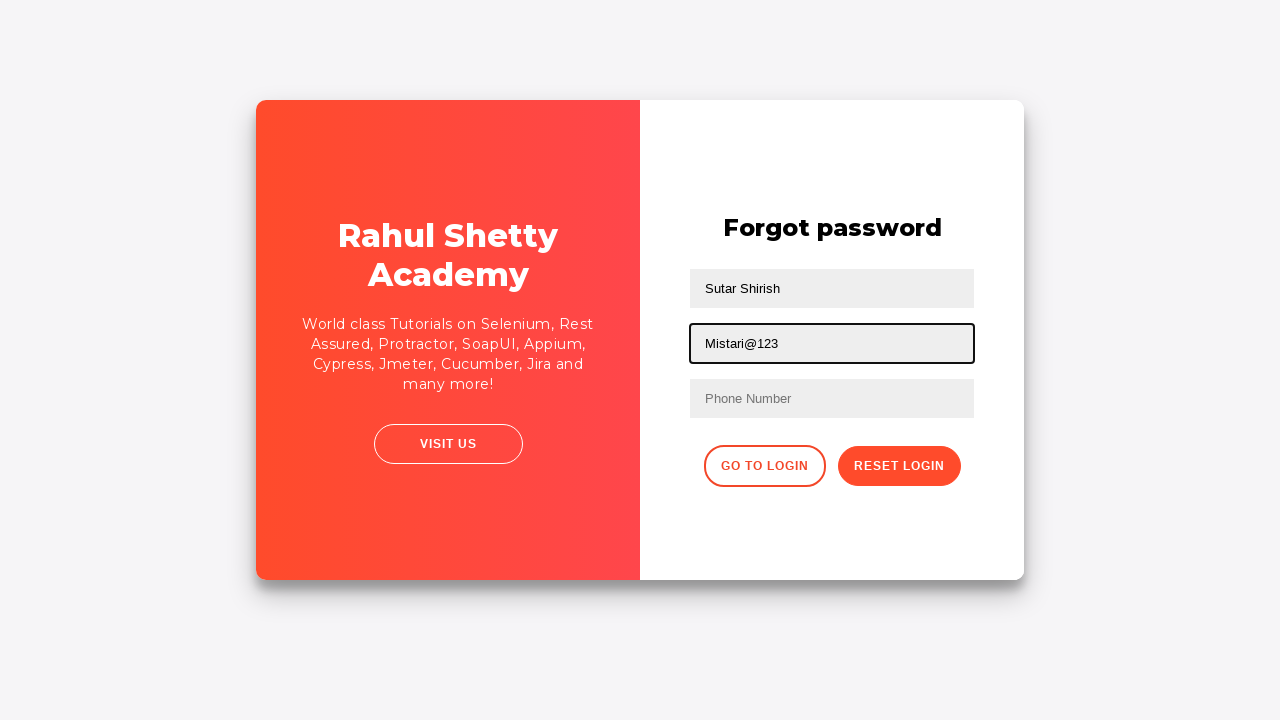

Filled phone number field with '9834033511' in password reset form on //form/input[3]
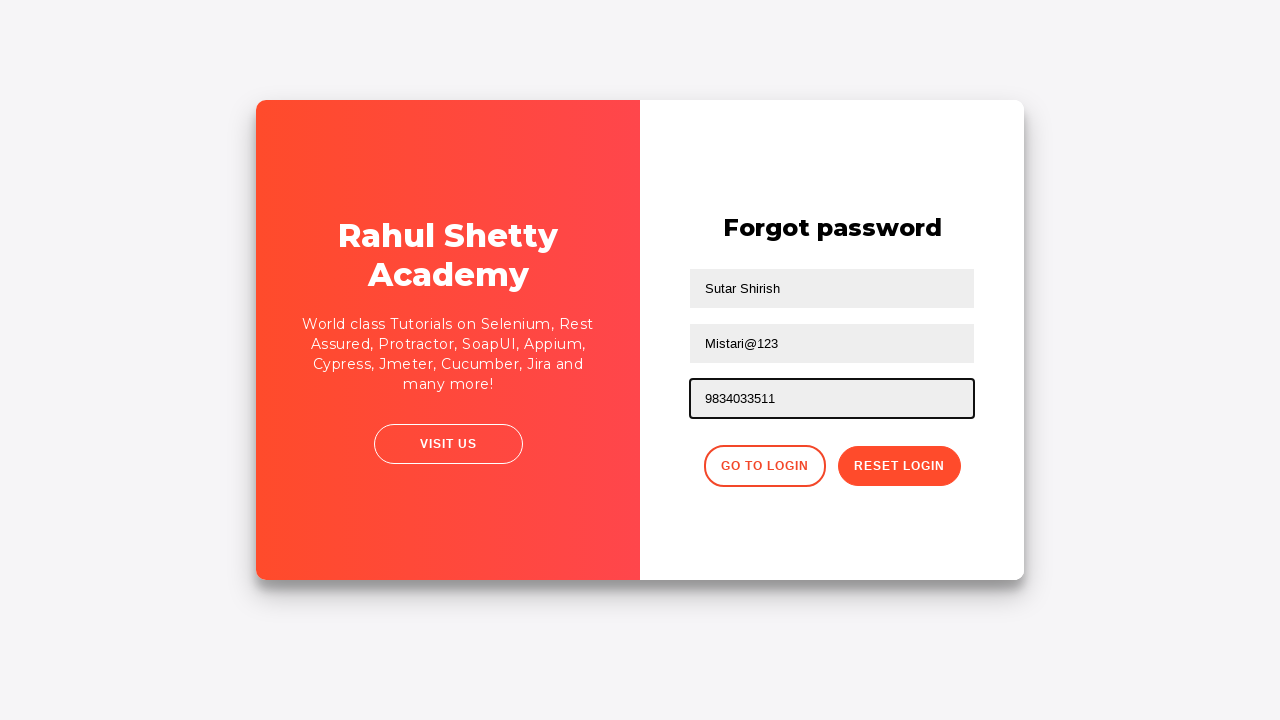

Clicked reset button to submit password reset form at (899, 466) on xpath=//div/button[2]
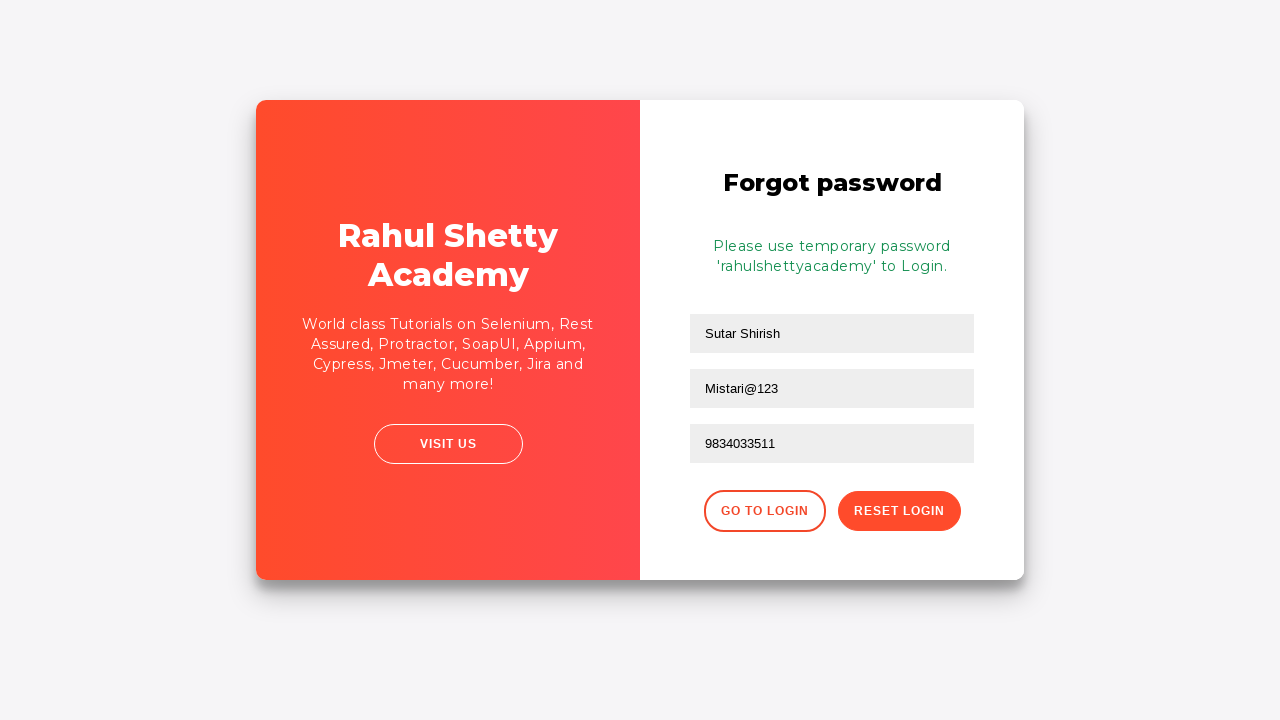

Clicked back button to return to login form at (764, 511) on xpath=//div[@class='forgot-pwd-btn-conainer']/button[1]
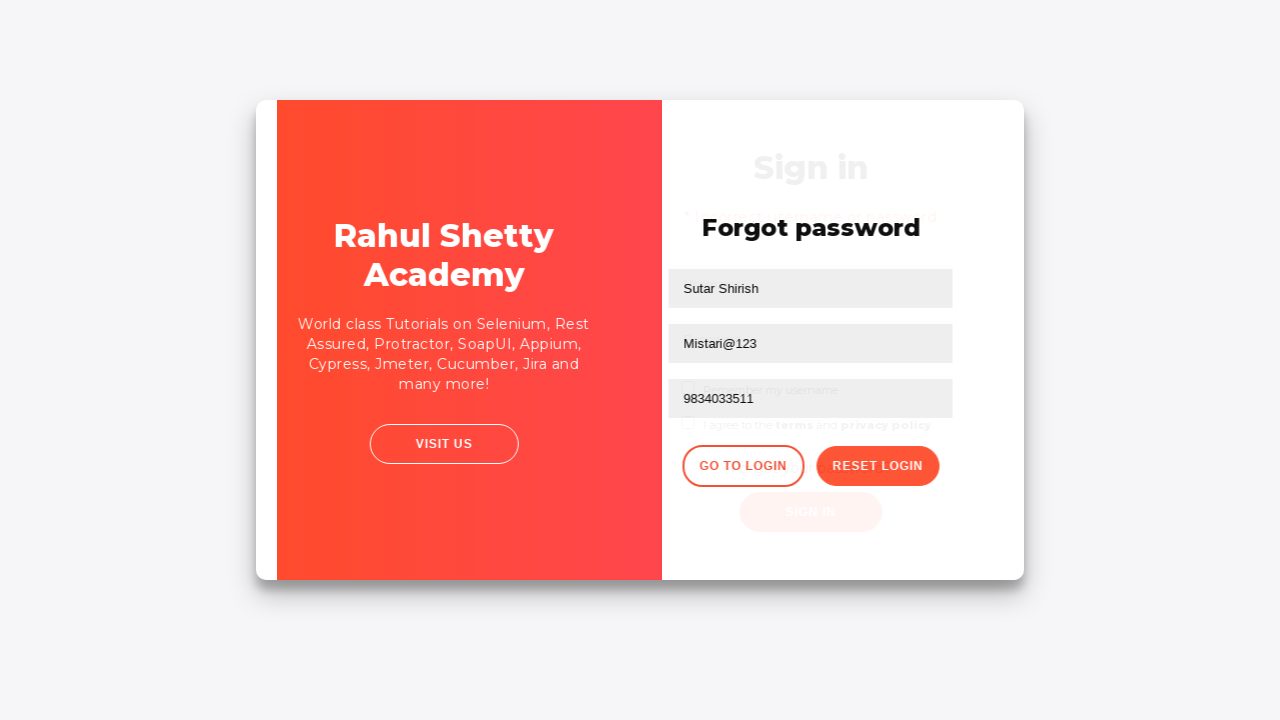

Filled username field with correct credentials 'Shirish Mistari' on #inputUsername
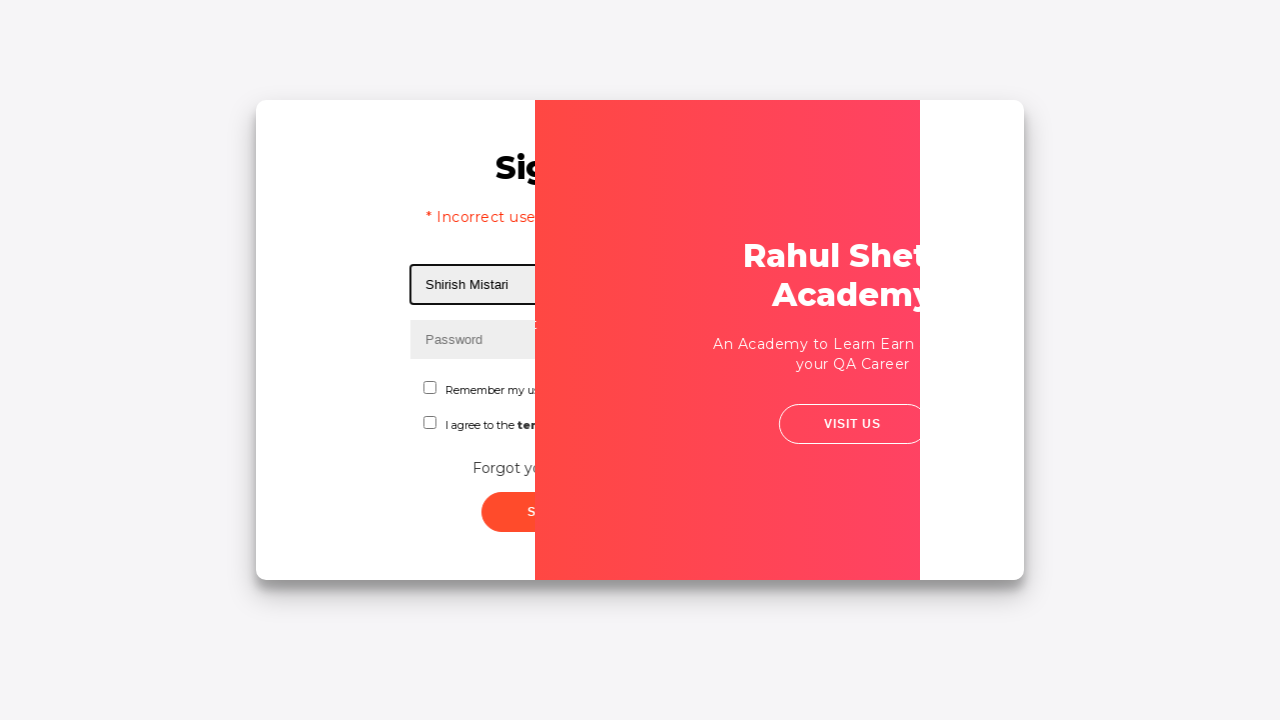

Filled password field with correct password 'rahulshettyacademy' on input[type*='pass']
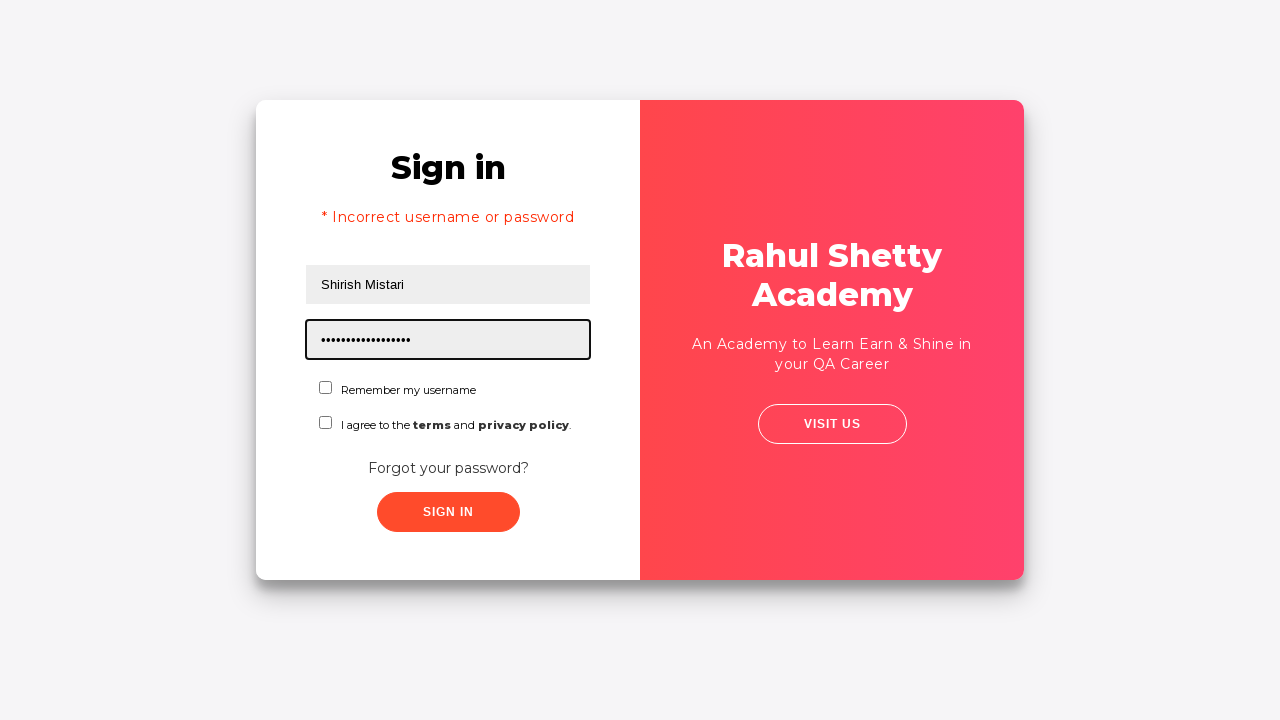

Checked first checkbox at (326, 388) on #chkboxOne
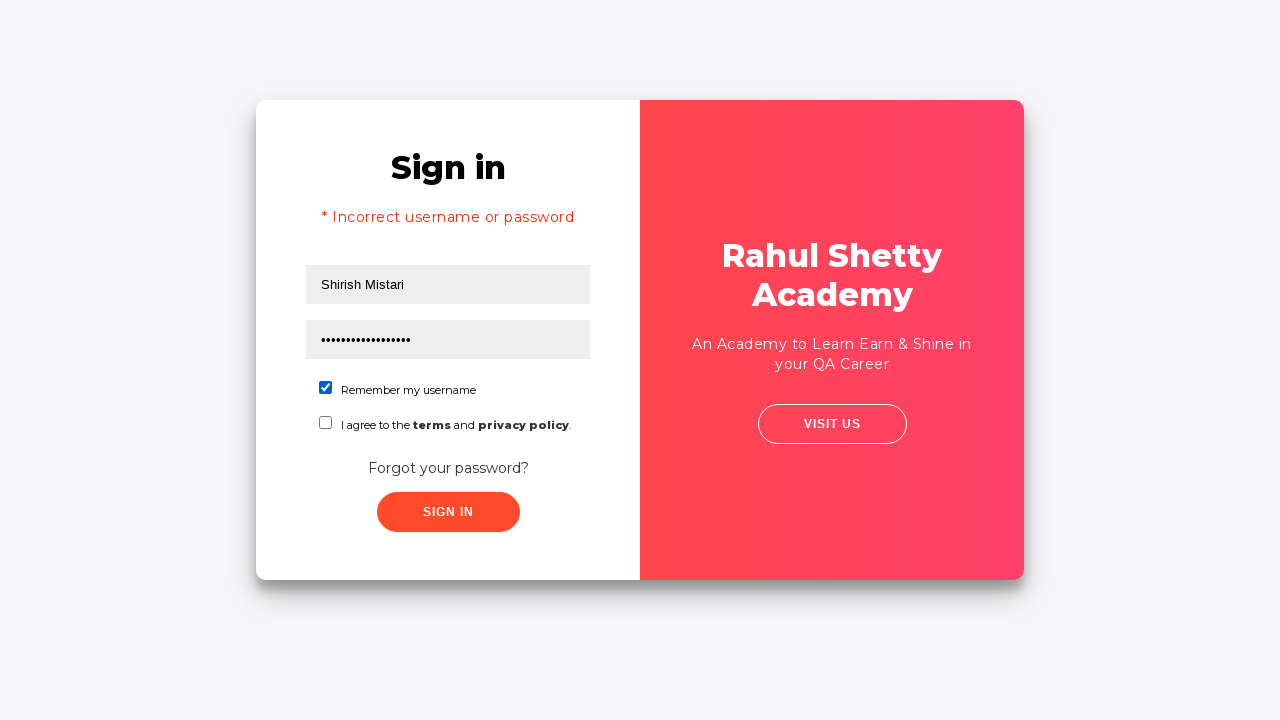

Checked second checkbox at (326, 388) on xpath=//div/span/input
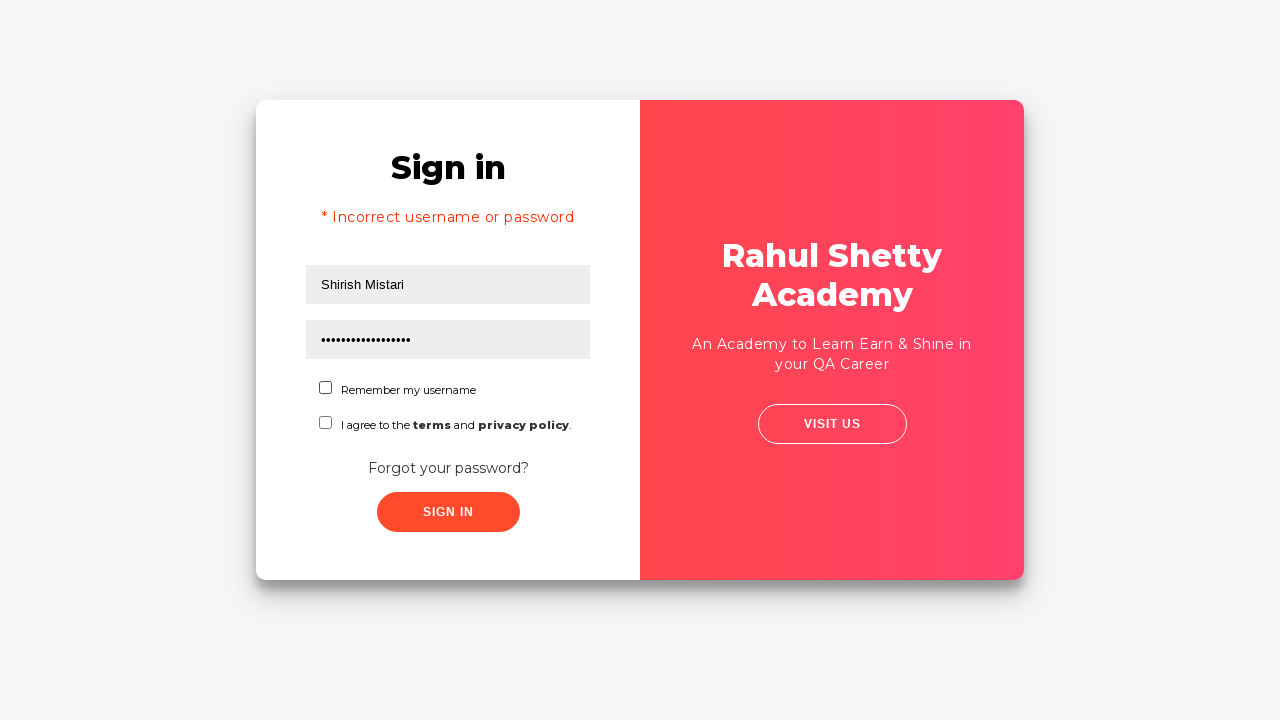

Clicked sign in button with correct credentials at (448, 512) on xpath=//button[contains(@class,'signIn')]
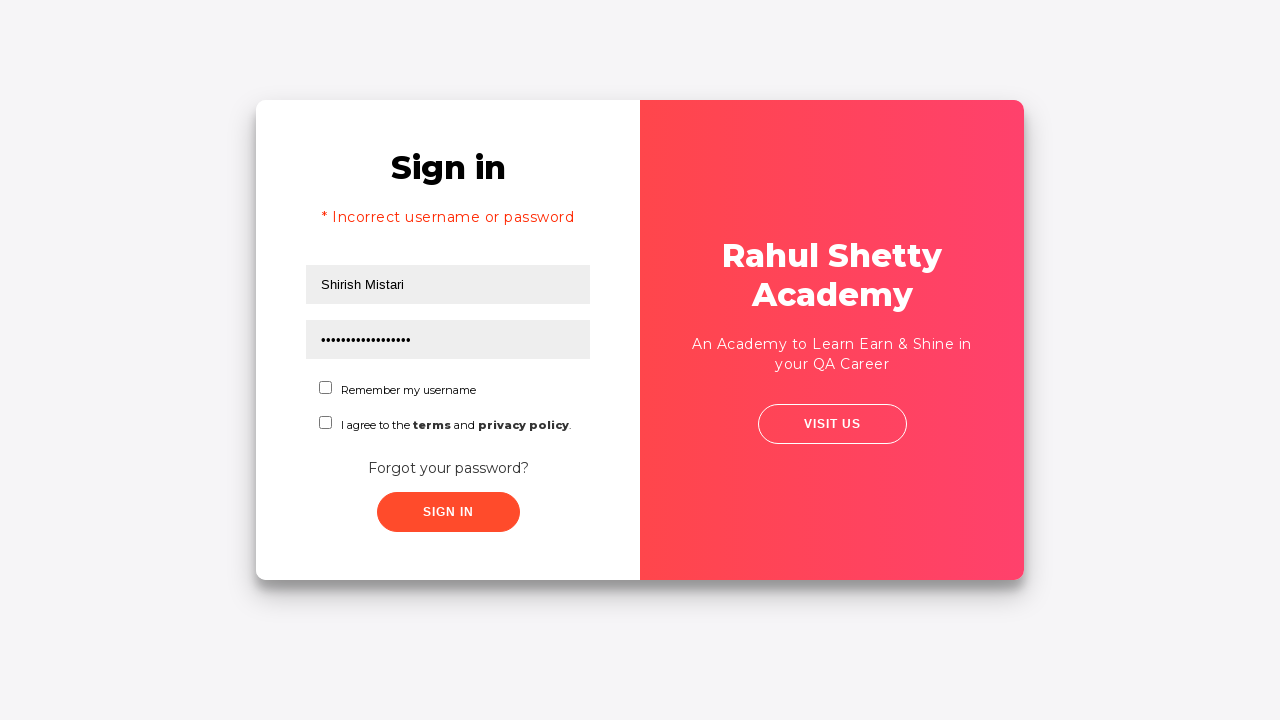

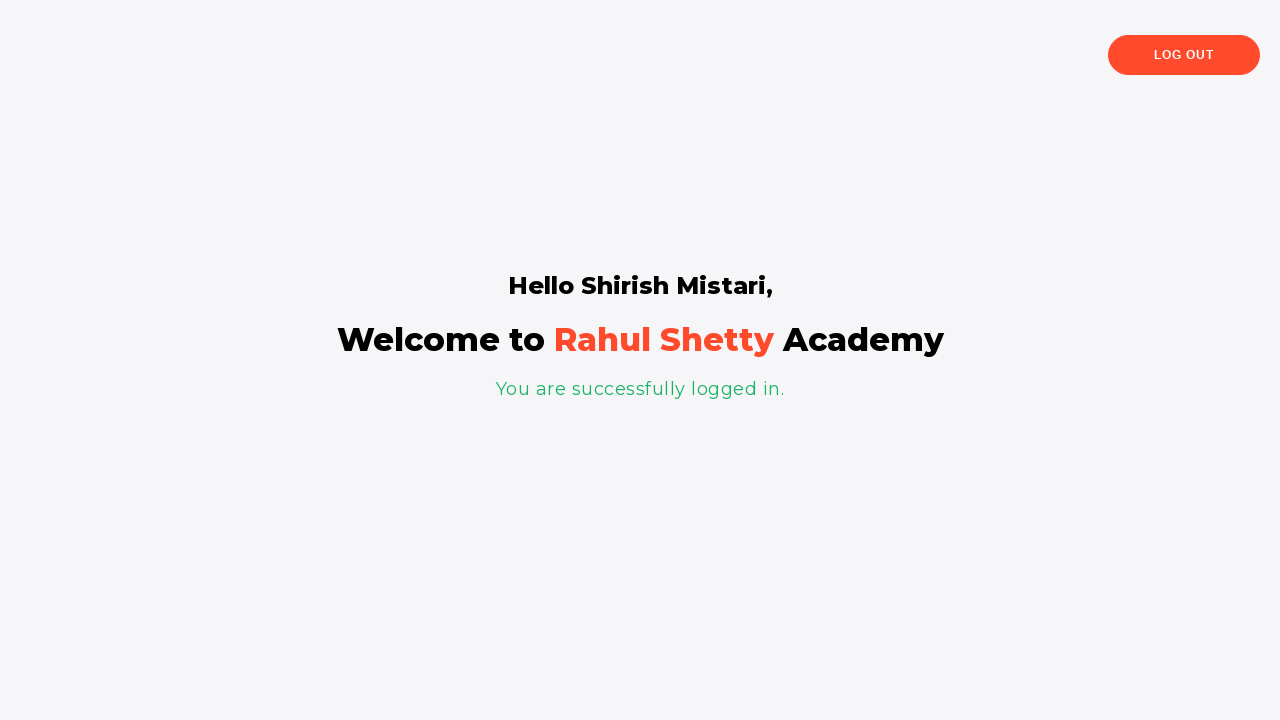